Tests clicking through all radio button options on the page

Starting URL: https://popageorgianvictor.github.io/PUBLISHED-WEBPAGES/radio_btn

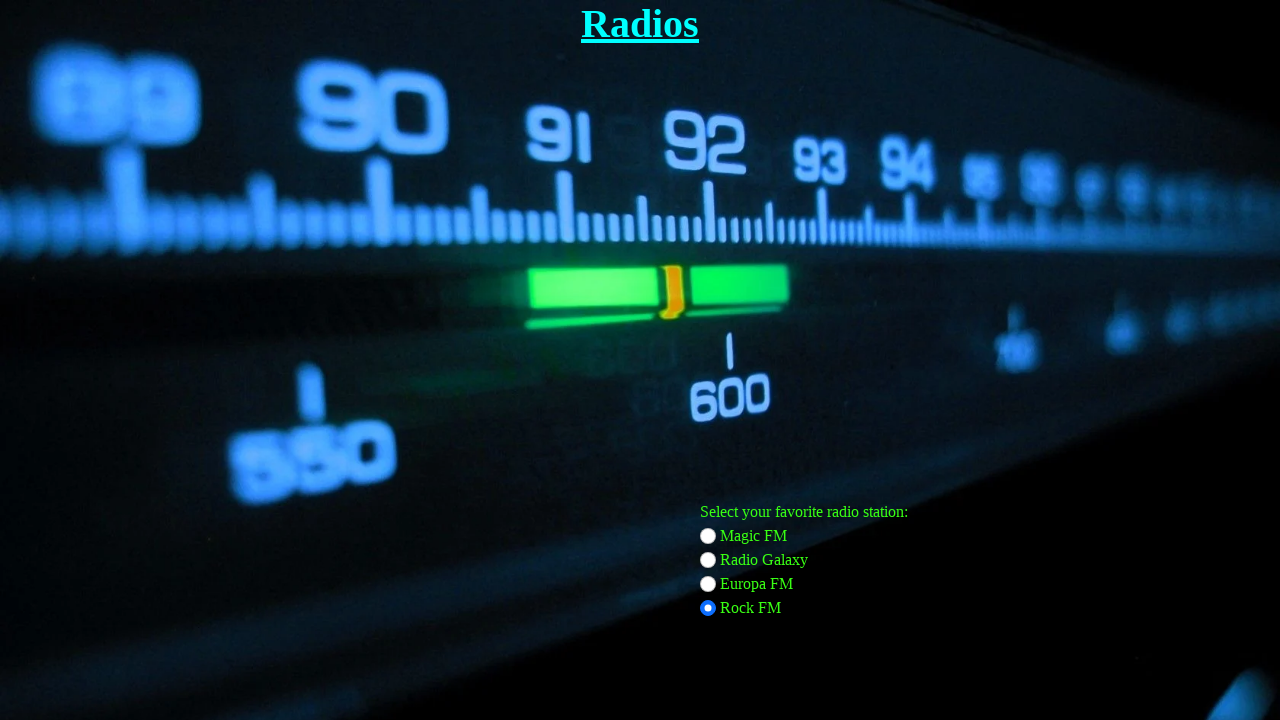

Clicked 'magic fm' radio button at (708, 536) on input[value='magic fm']
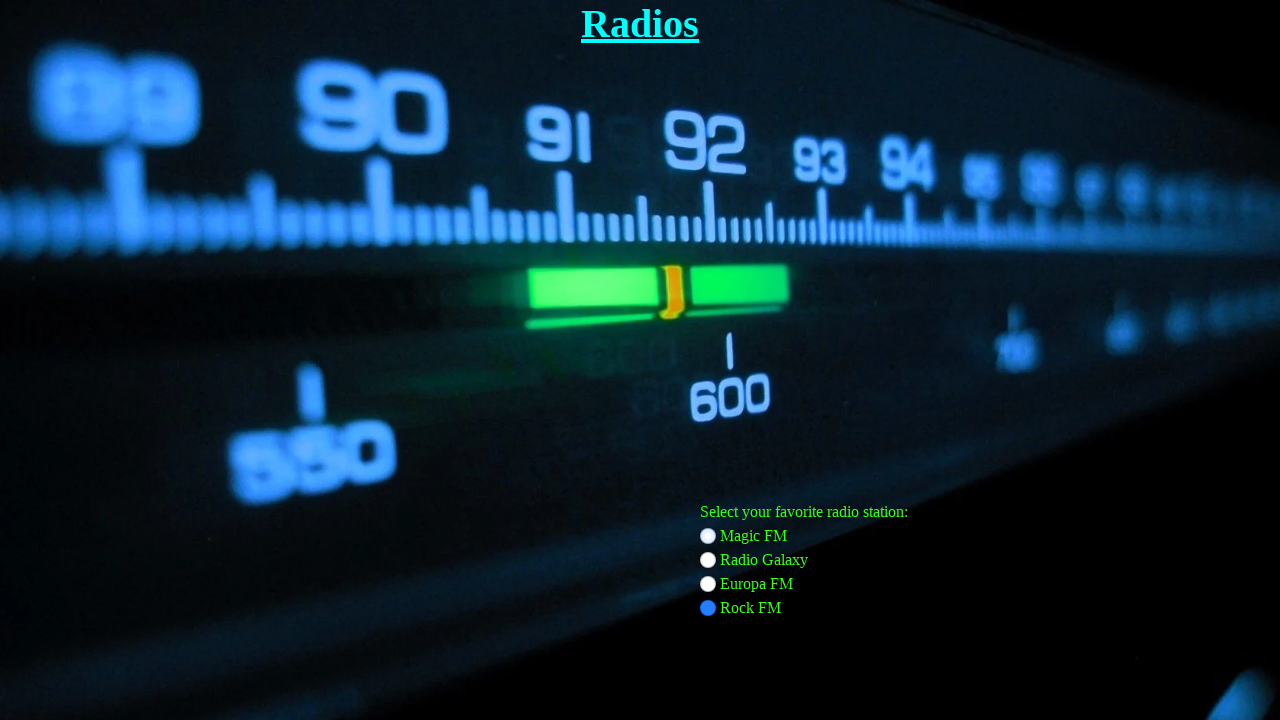

Clicked 'radio galaxy' radio button at (708, 560) on input[value='radio galaxy']
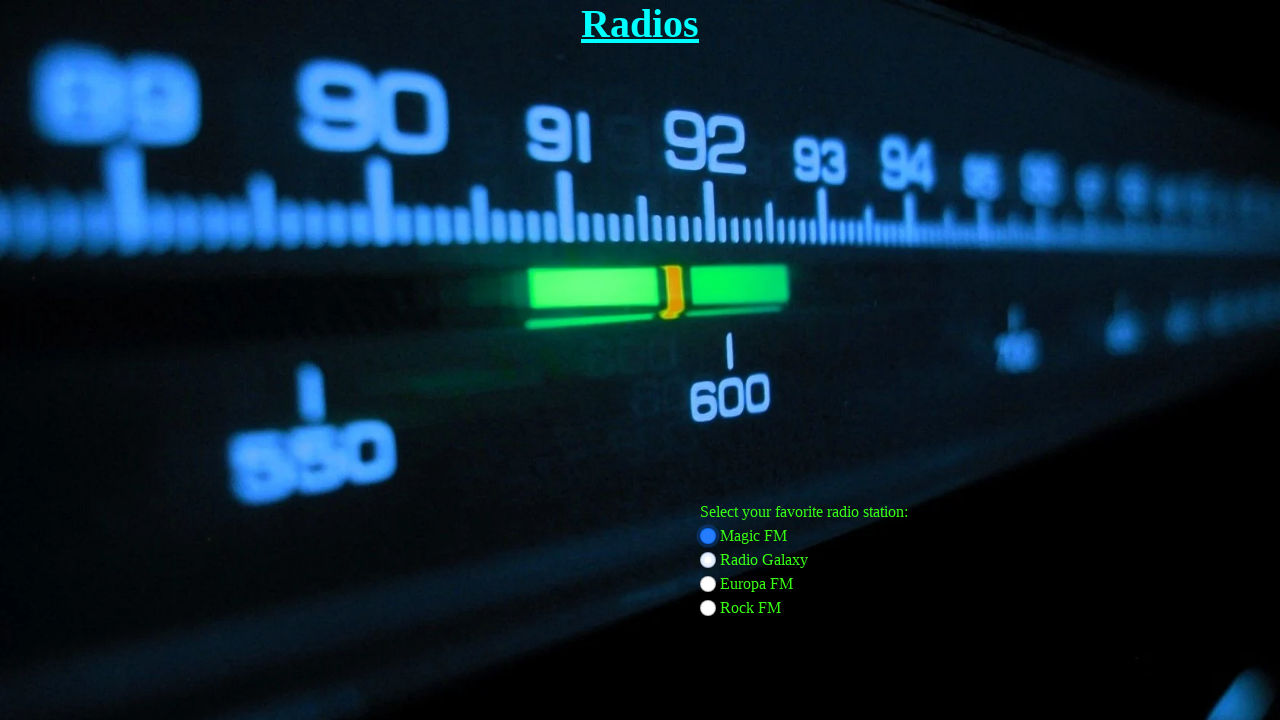

Clicked 'europa fm' radio button at (708, 584) on input[value='europa fm']
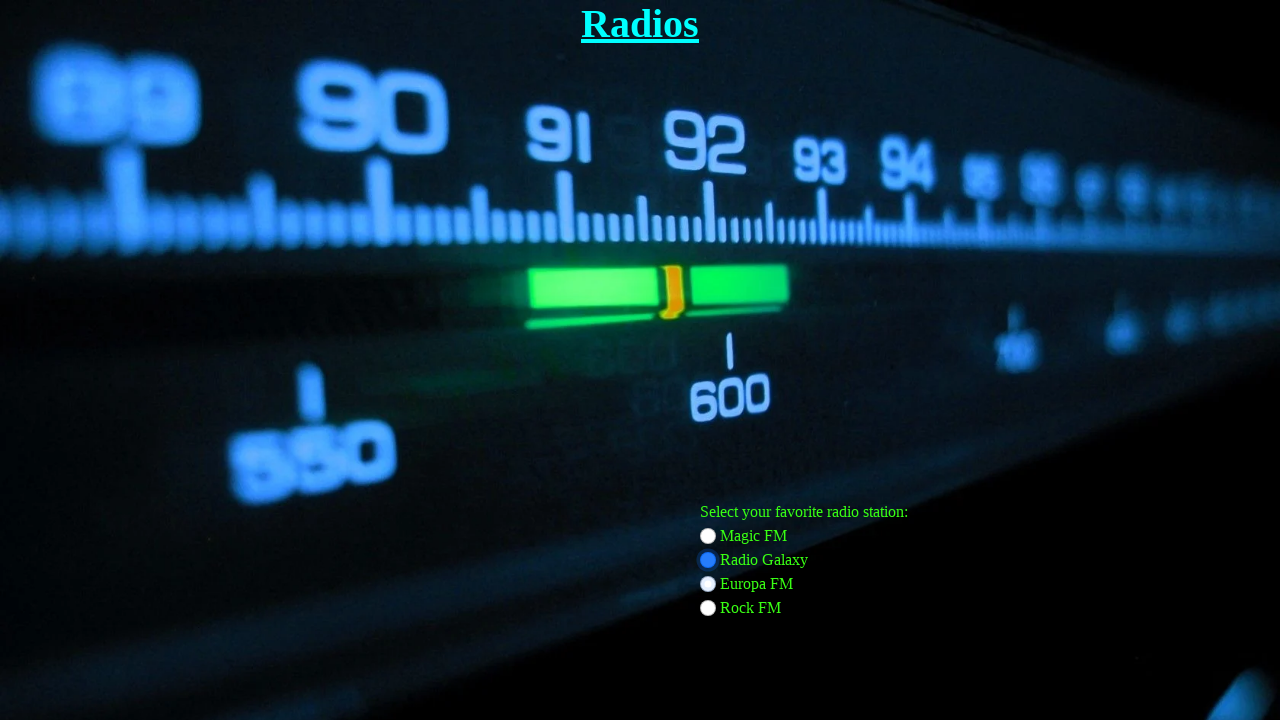

Clicked 'rock fm' radio button at (708, 608) on input[value='rock fm']
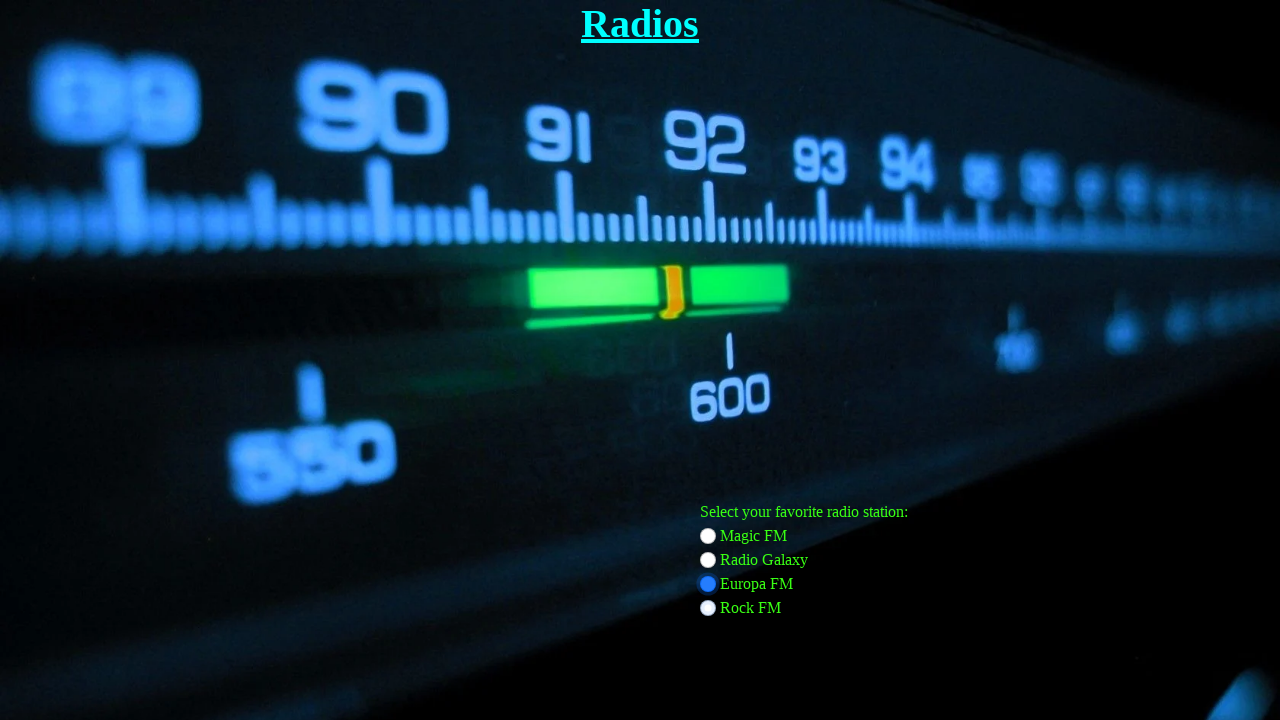

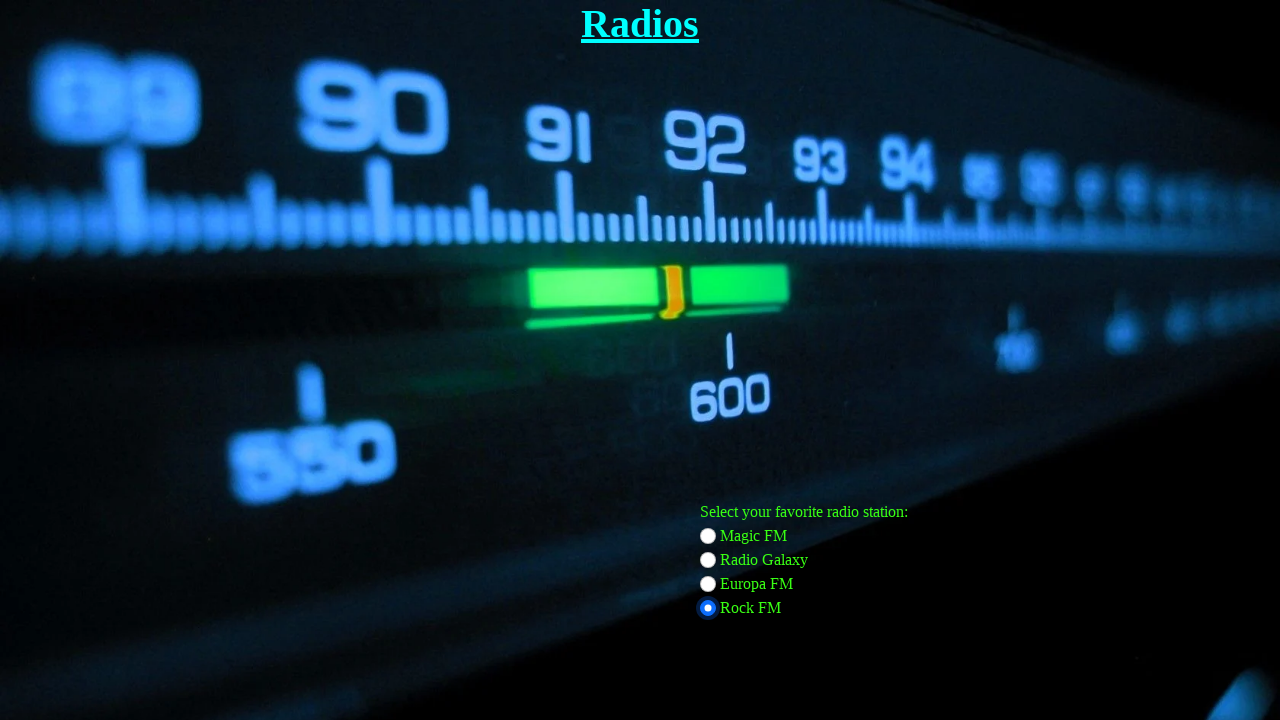